Tests that clicking the dues column header in table 1 sorts the dues values in ascending order

Starting URL: http://the-internet.herokuapp.com/tables

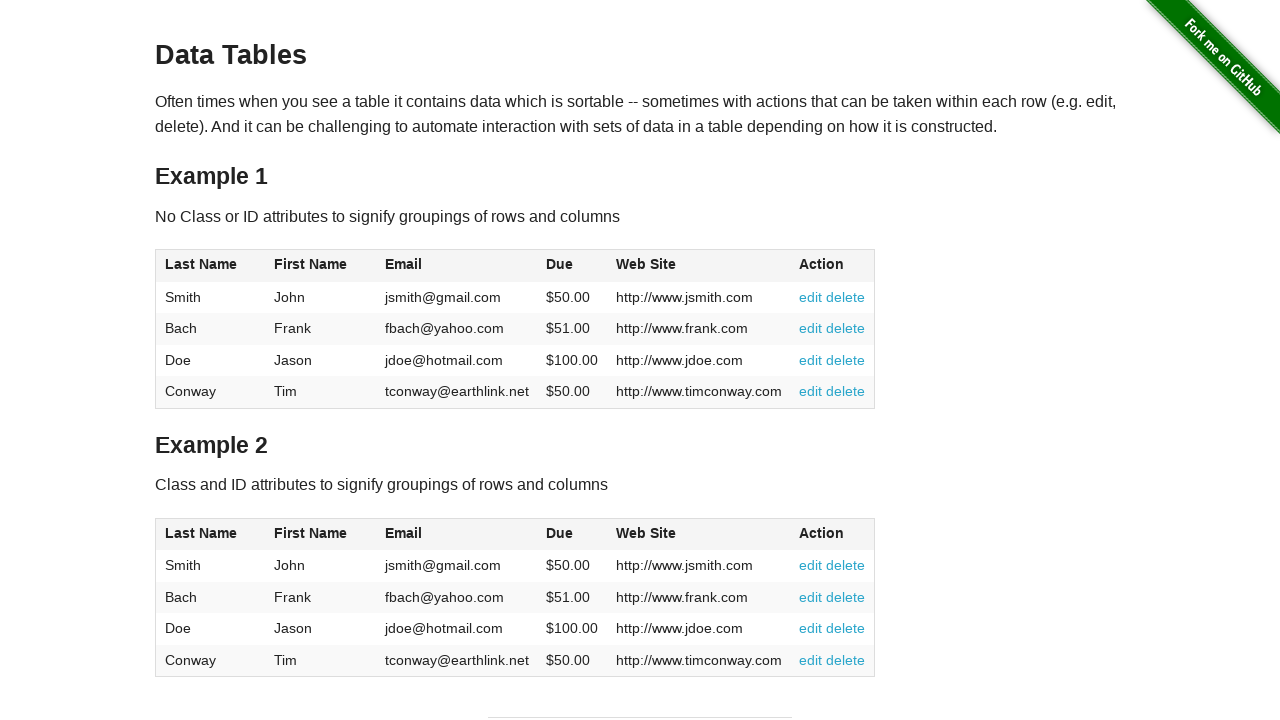

Clicked dues column header in table 1 at (572, 266) on #table1 thead tr th:nth-of-type(4)
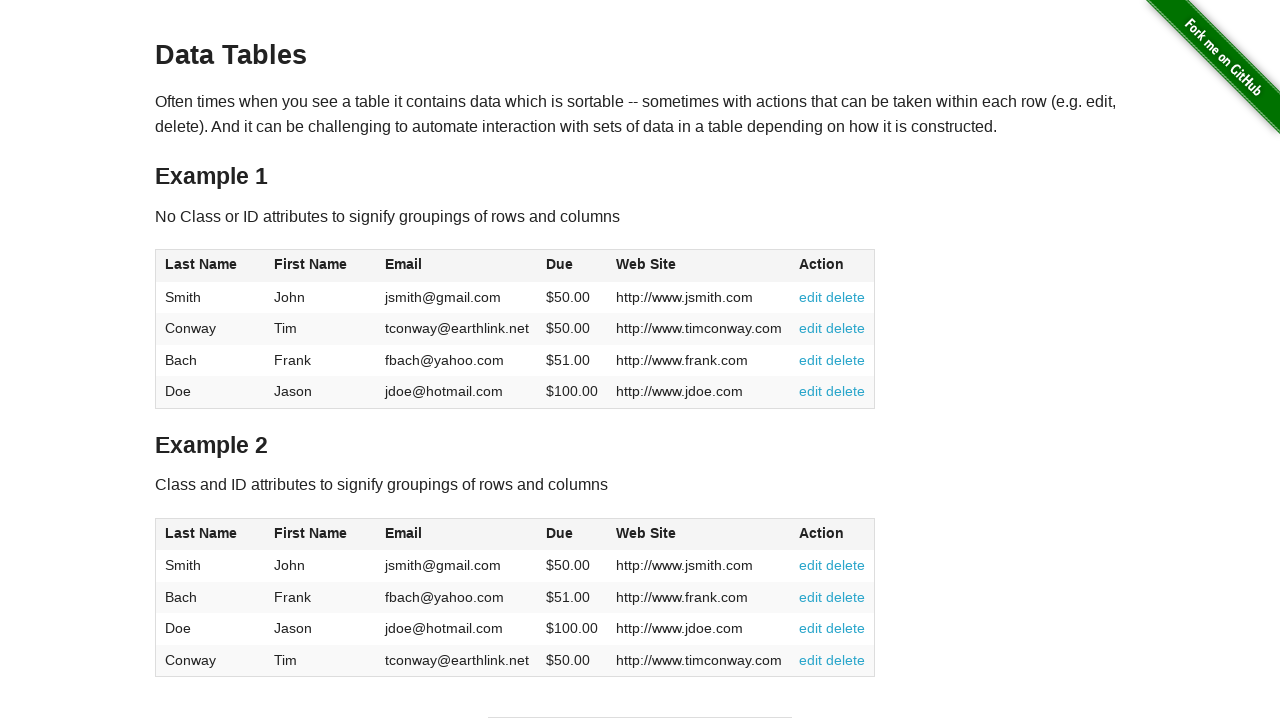

Table sorted and dues column is present
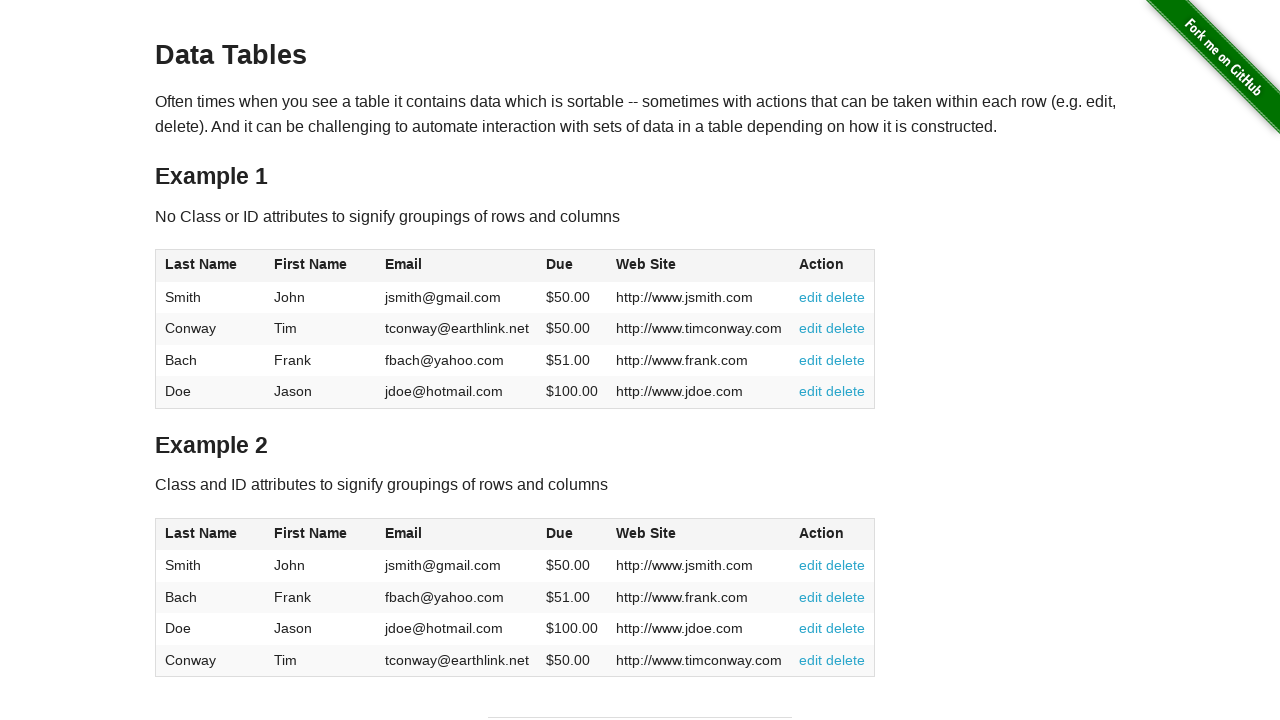

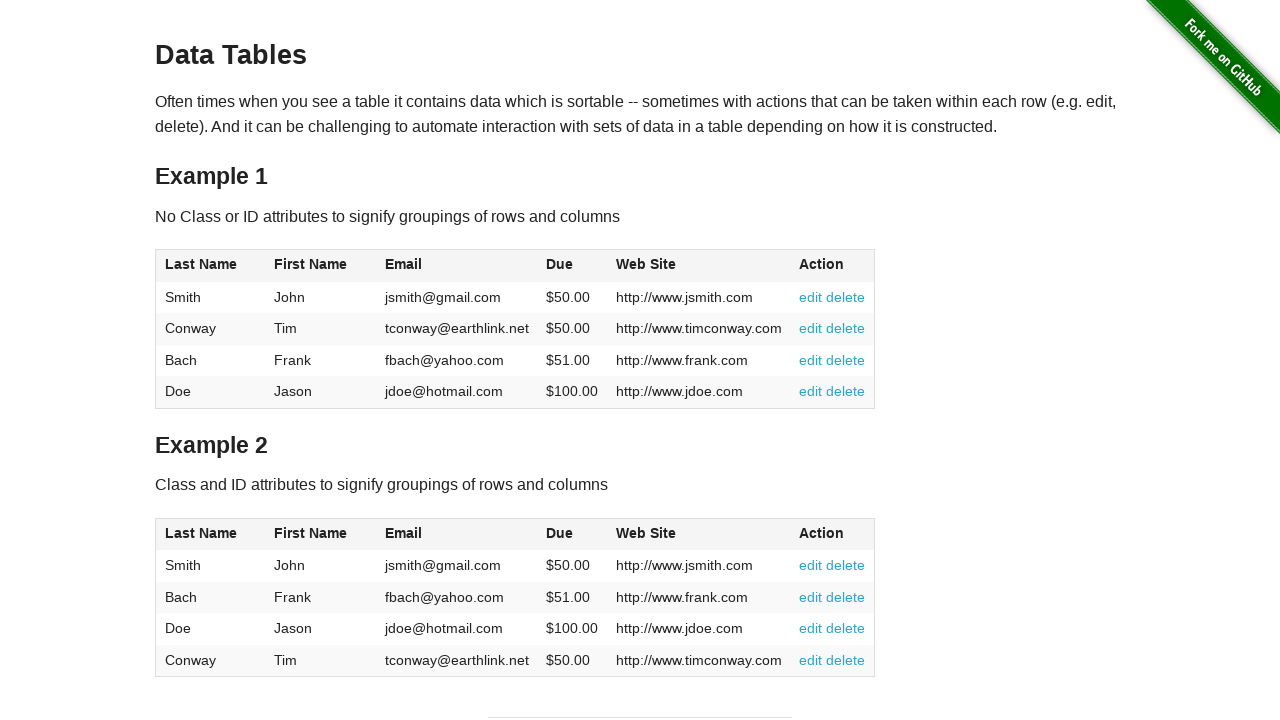